Tests JavaScript alert acceptance by clicking a button that triggers a JS alert, accepting it, and verifying the result message

Starting URL: https://automationfc.github.io/basic-form/index.html

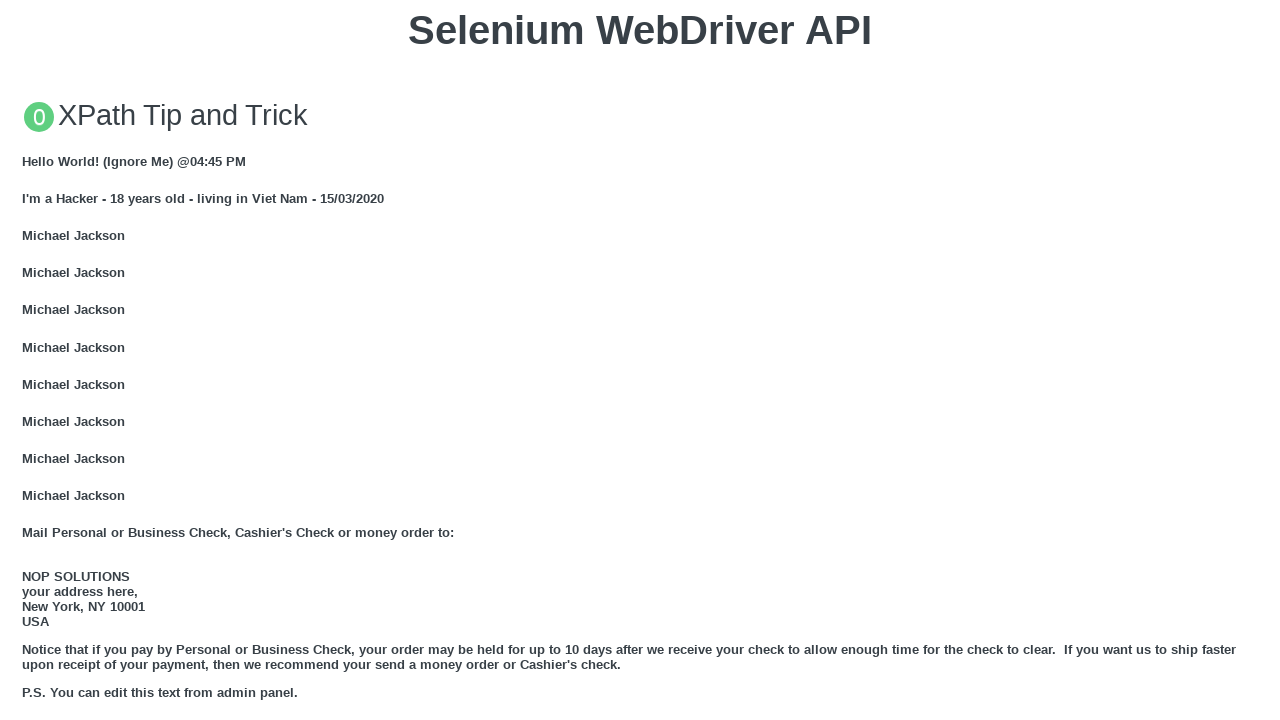

Clicked 'Click for JS Alert' button to trigger JavaScript alert at (640, 360) on xpath=//button[text()='Click for JS Alert']
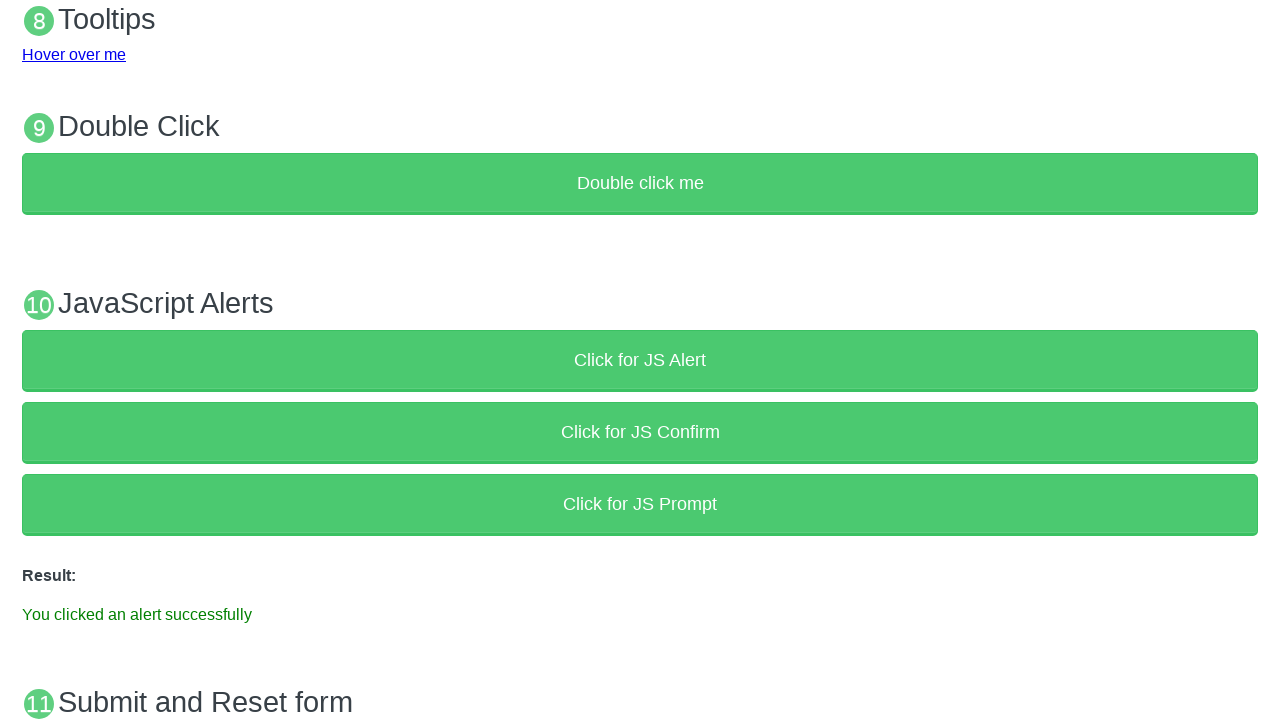

Set up dialog handler to accept the alert
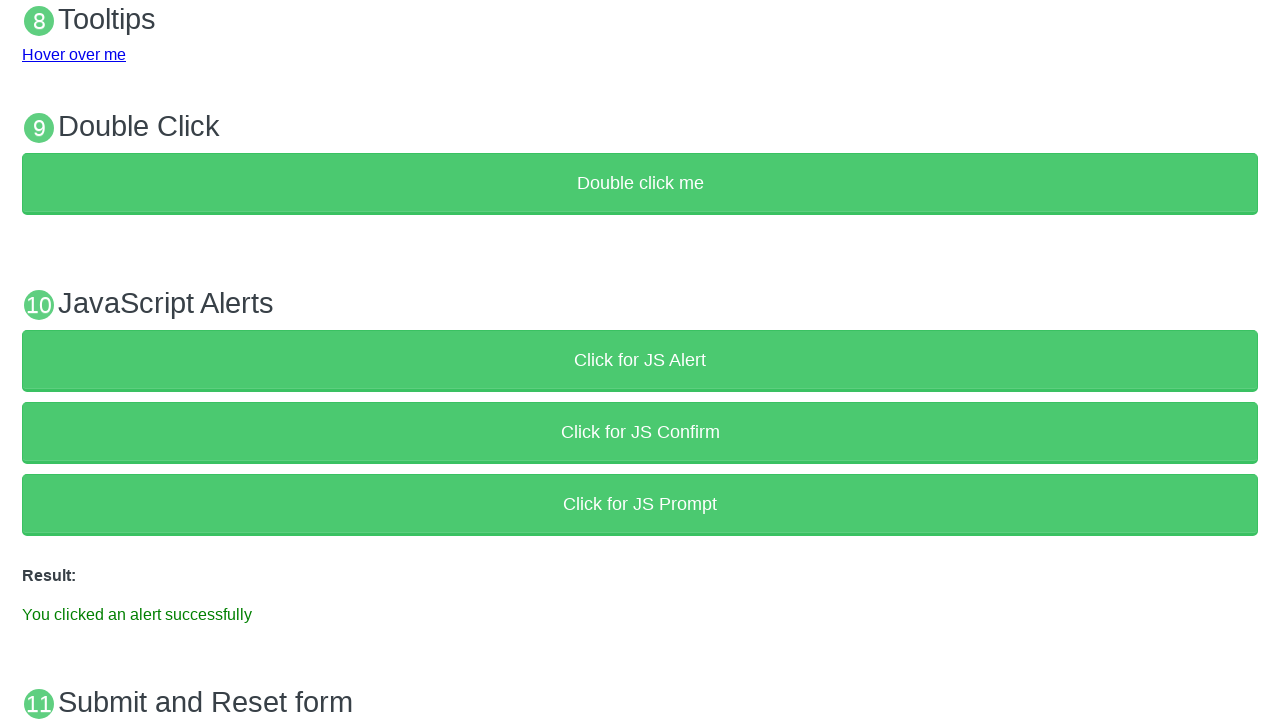

Alert was accepted and result message appeared
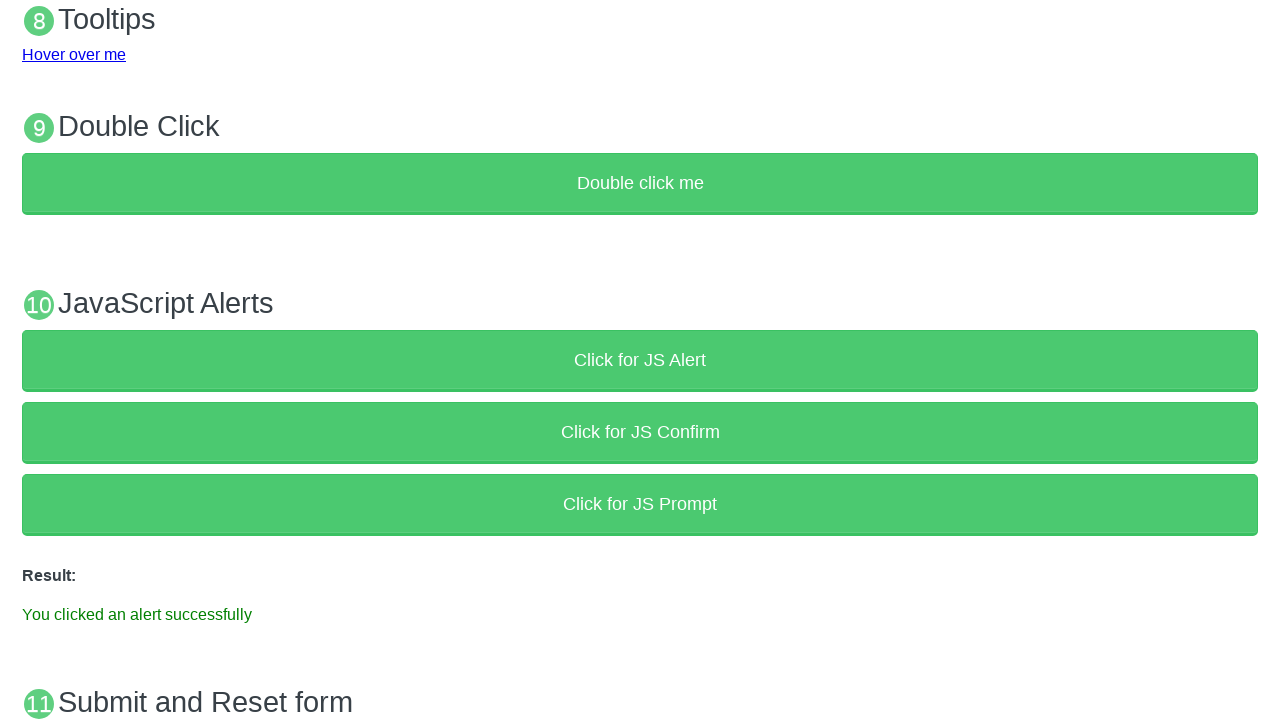

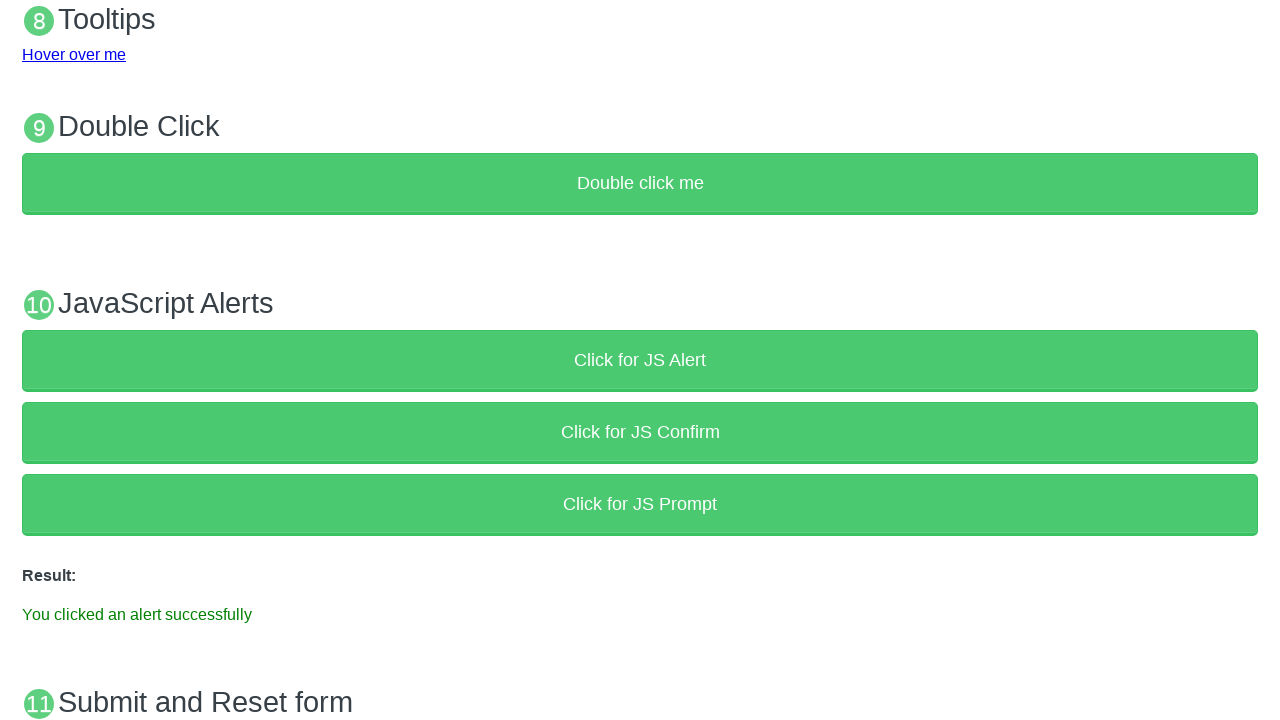